Tests clicking an input button element and verifies the click confirmation message is displayed

Starting URL: https://test-with-me-app.vercel.app/learning/web-elements/elements/button

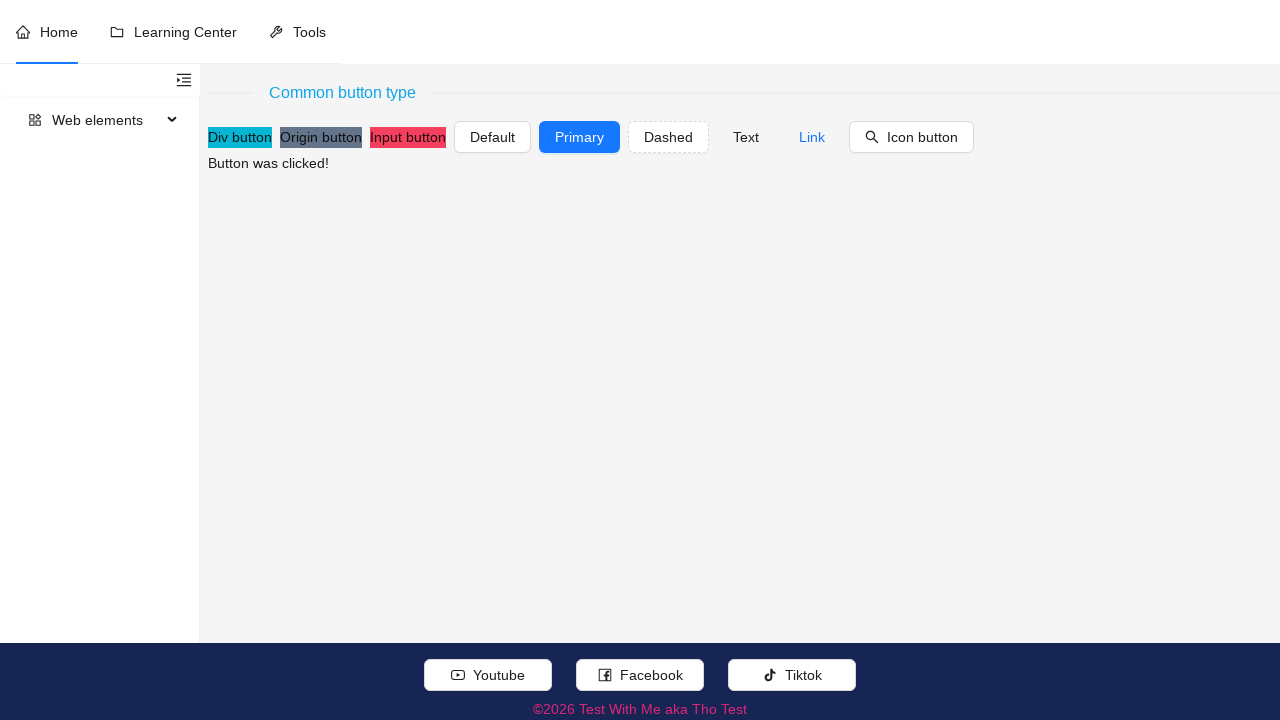

Clicked the input button element at (408, 137) on xpath=//input[@type='button' and @value[normalize-space()='Input button']]
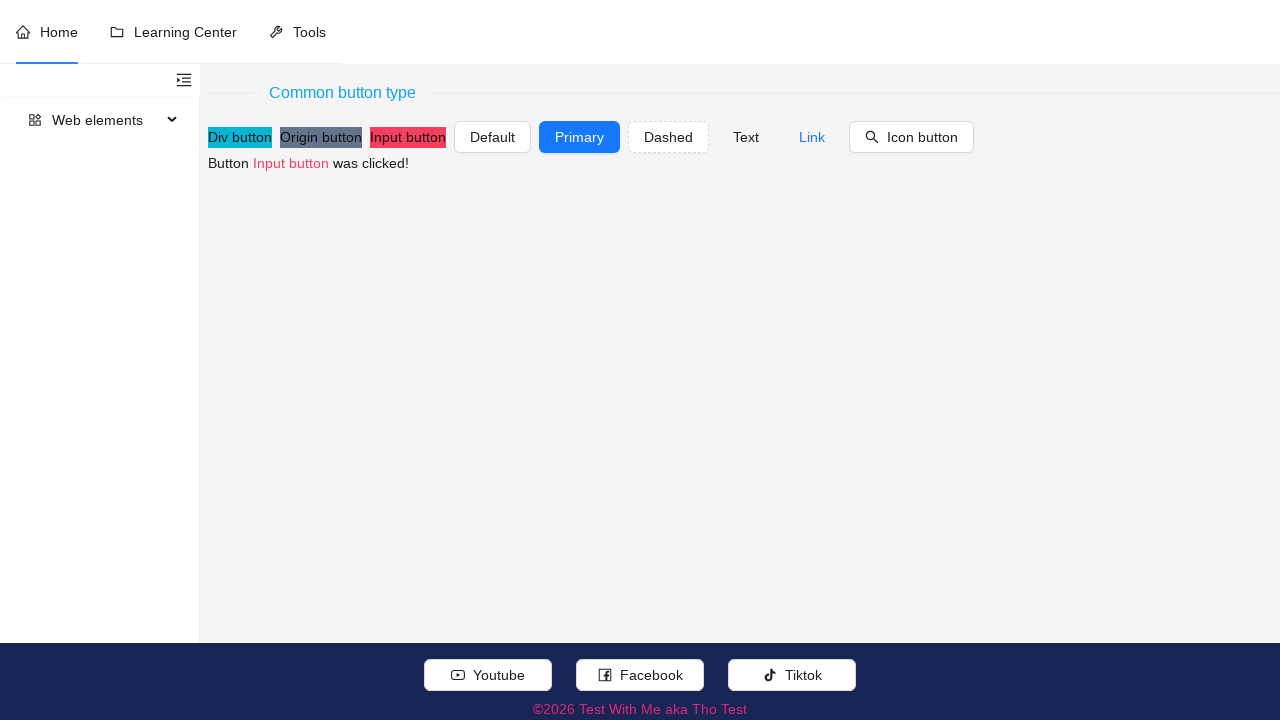

Verified click confirmation message is displayed
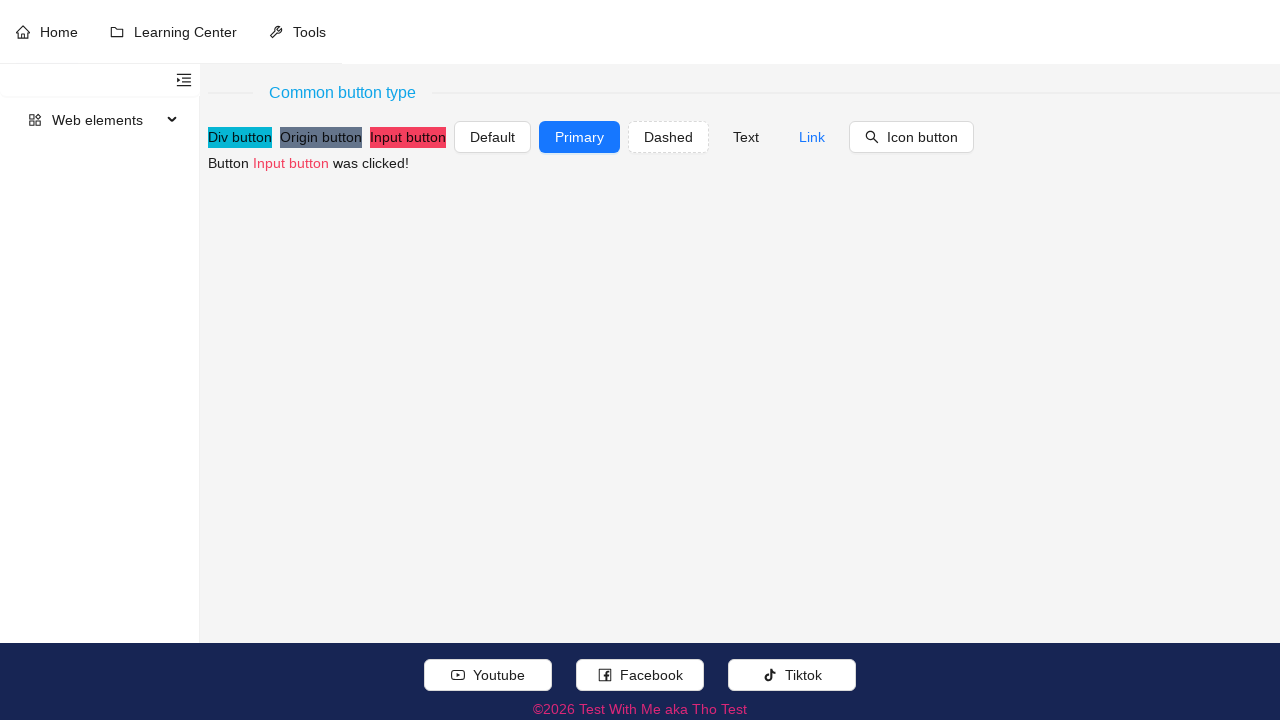

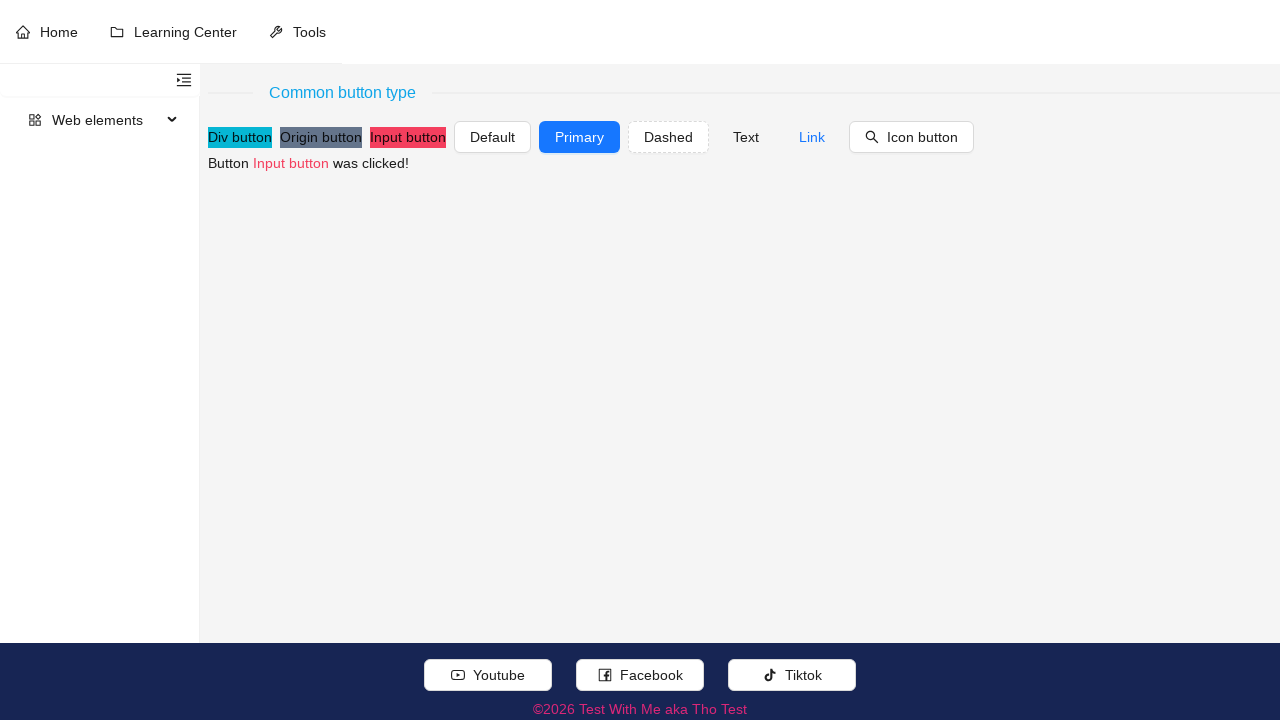